Tests the Add/Remove Elements functionality by clicking Add Element and verifying a Delete button appears.

Starting URL: https://the-internet.herokuapp.com/

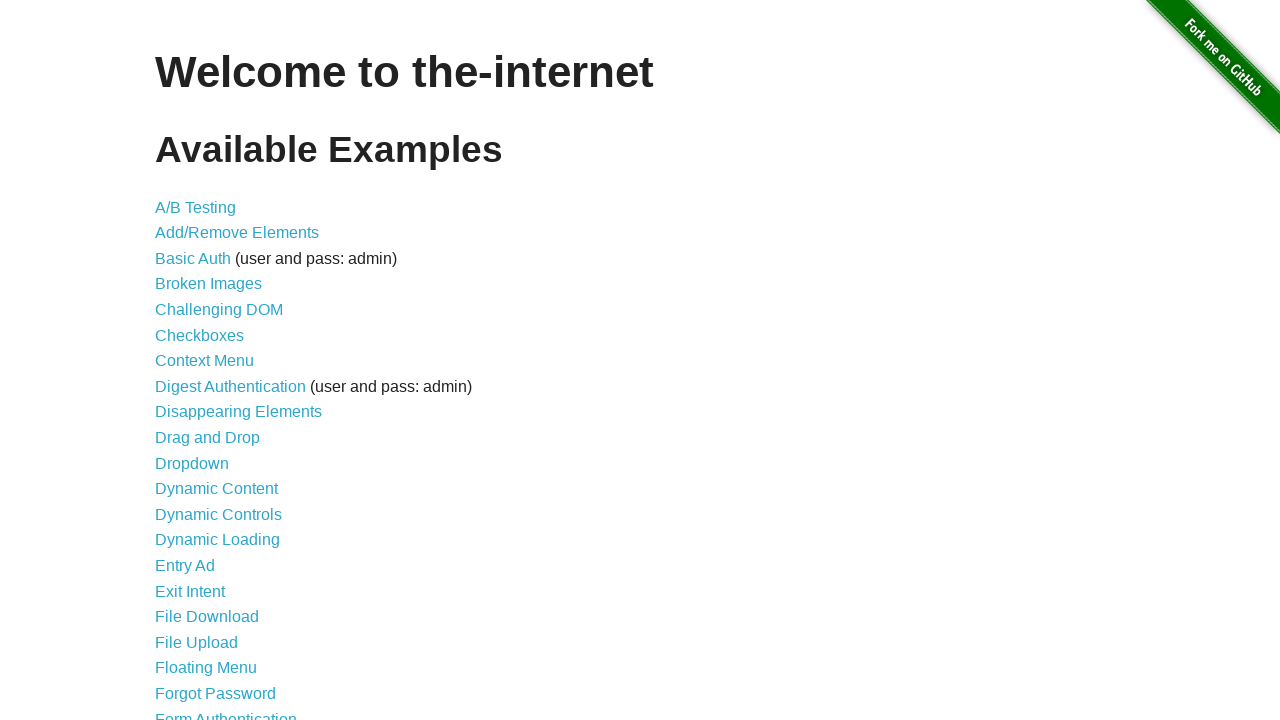

Clicked Add/Remove Elements link at (237, 233) on a:has-text('Add/Remove Elements')
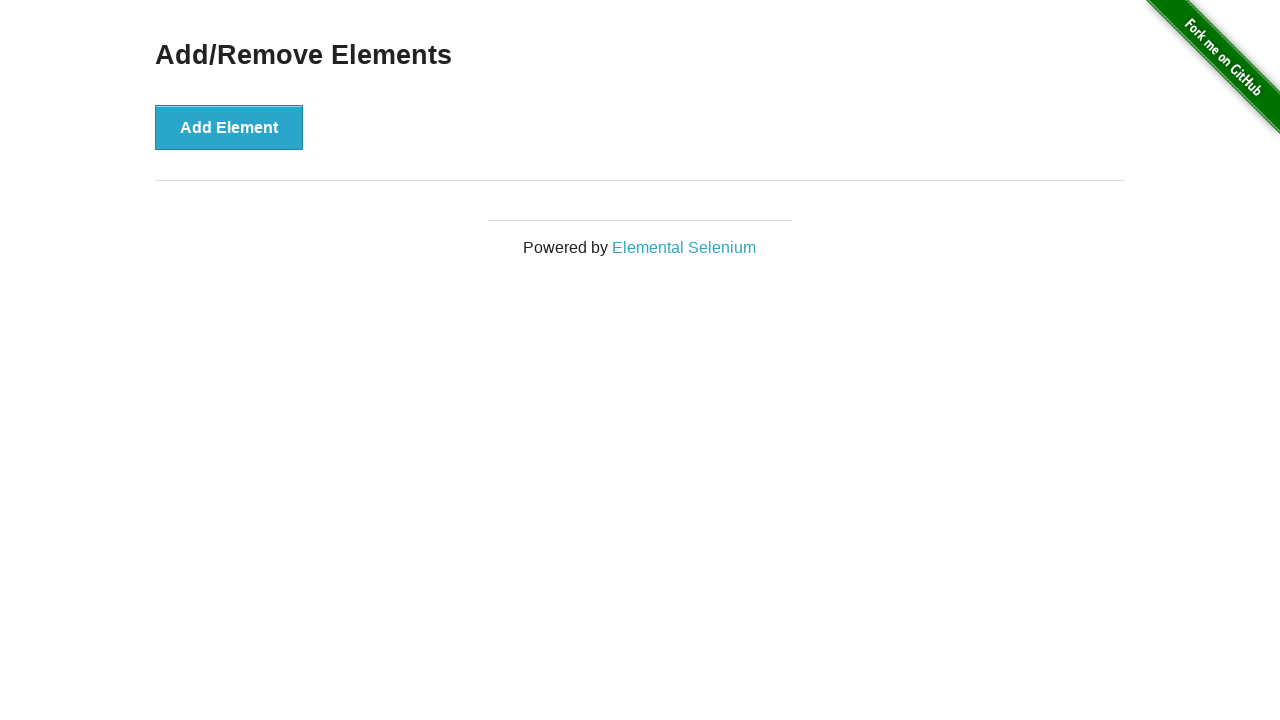

Clicked Add Element button at (229, 127) on button[onclick='addElement()']
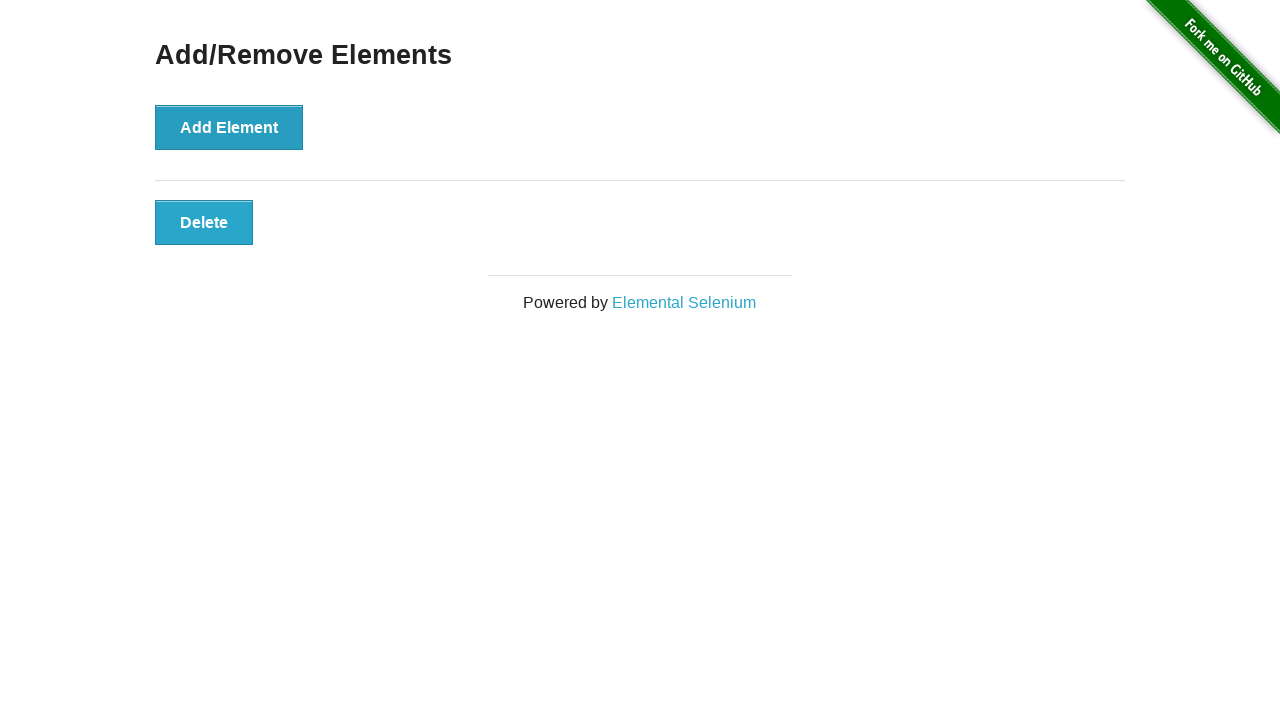

Delete button appeared after adding element
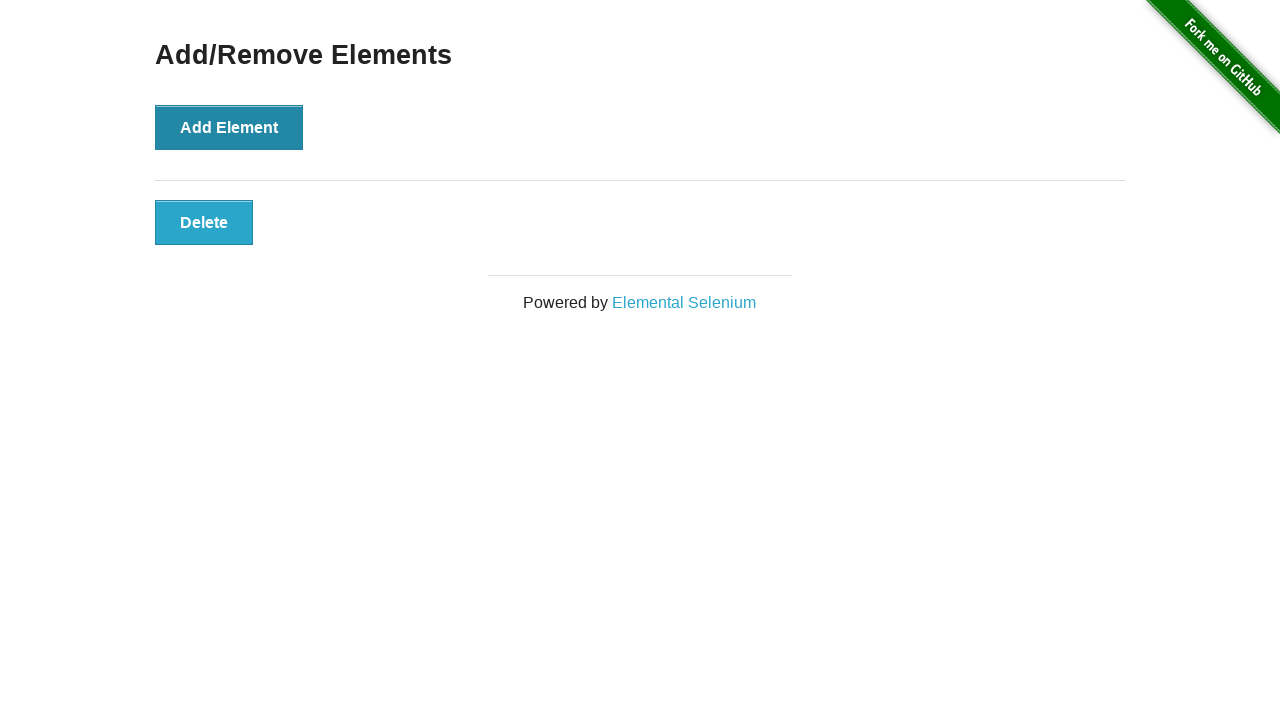

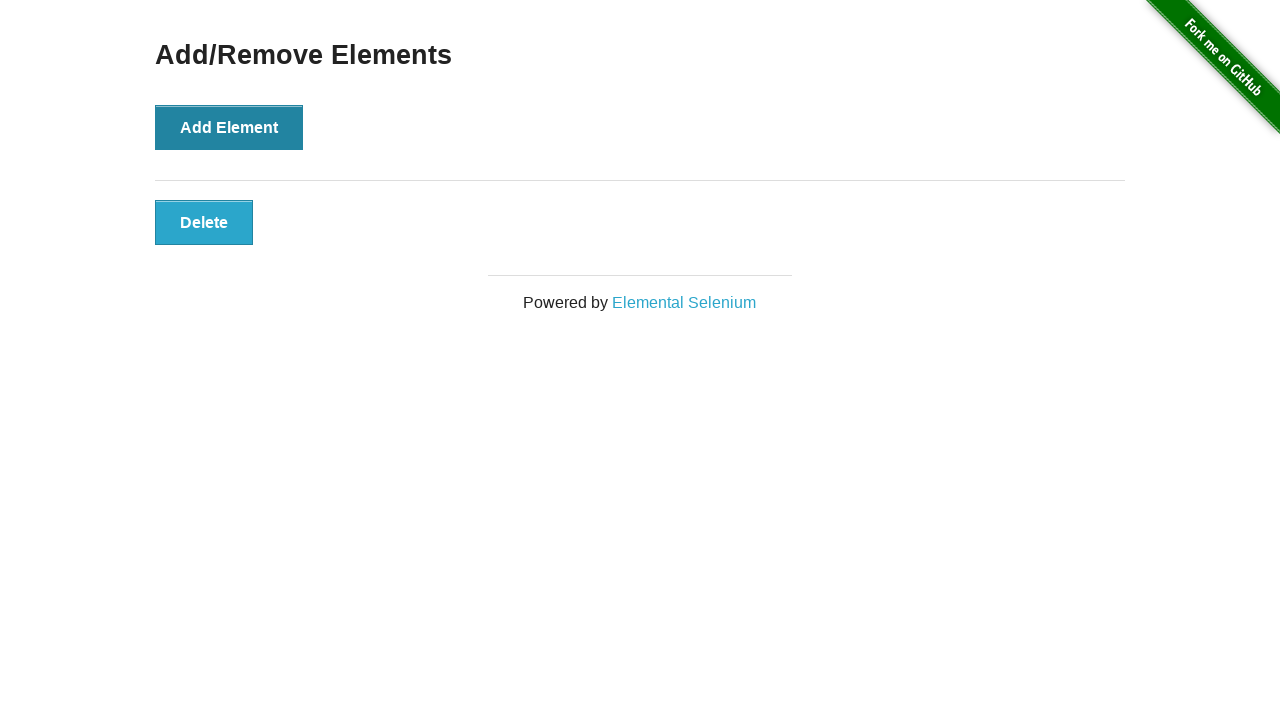